Opens the One website homepage and verifies it loads successfully

Starting URL: https://one.co.il

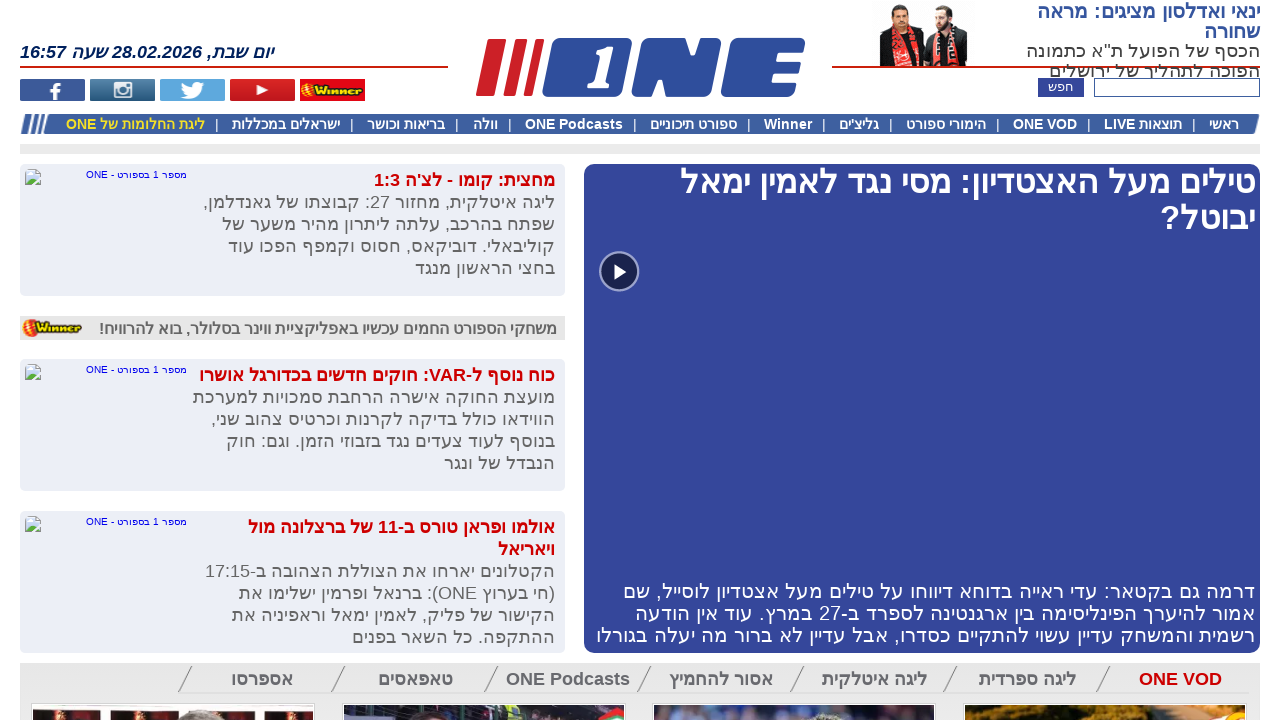

Navigated to One website homepage at https://one.co.il
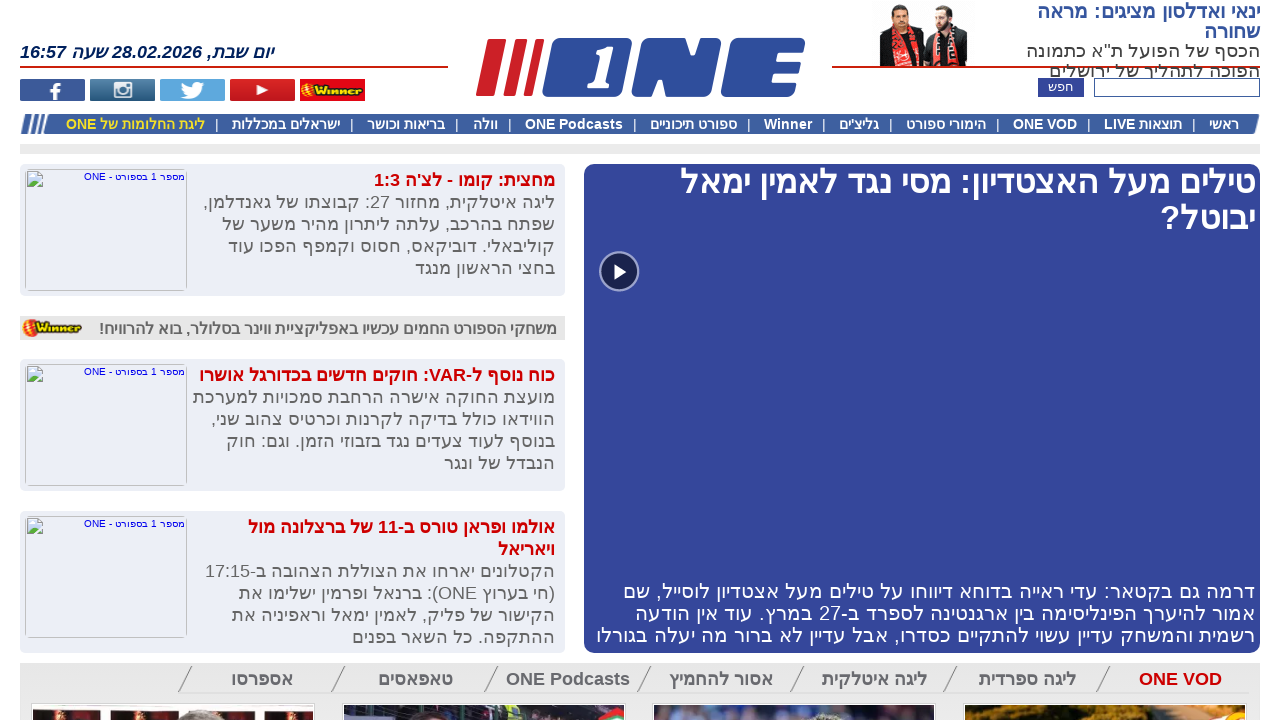

Page DOM content loaded successfully
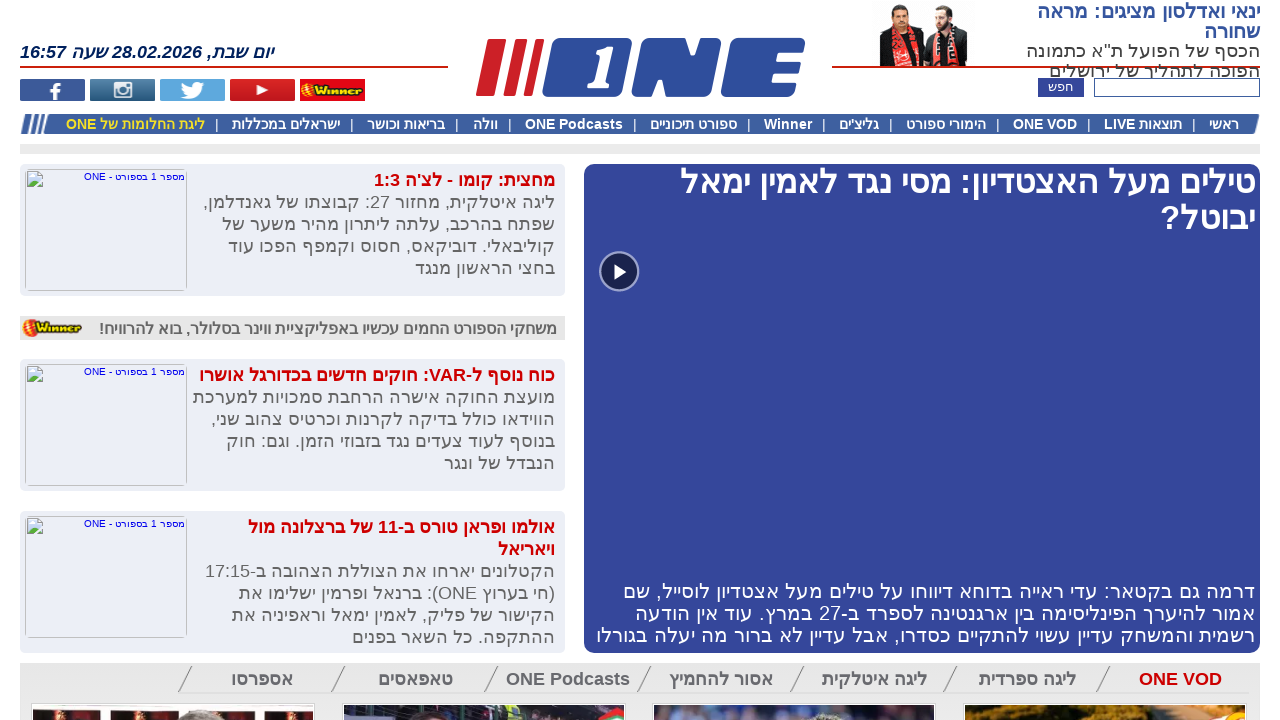

Body element found - One homepage loaded successfully
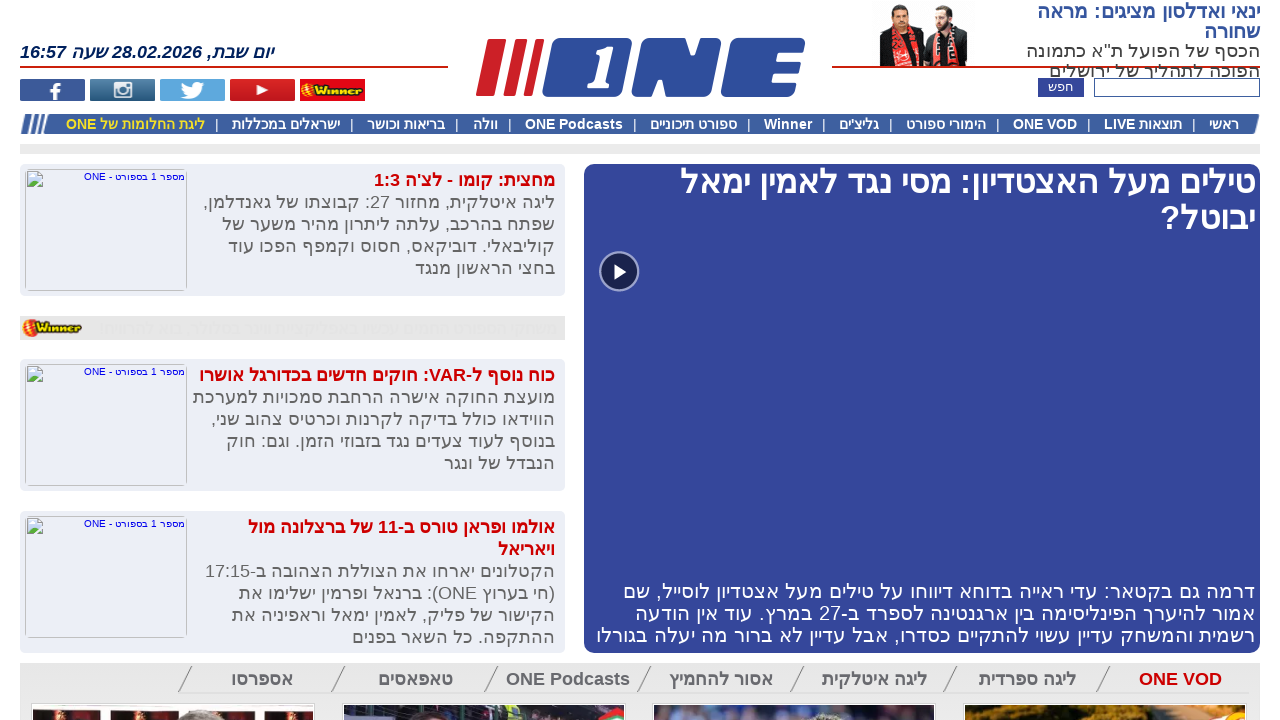

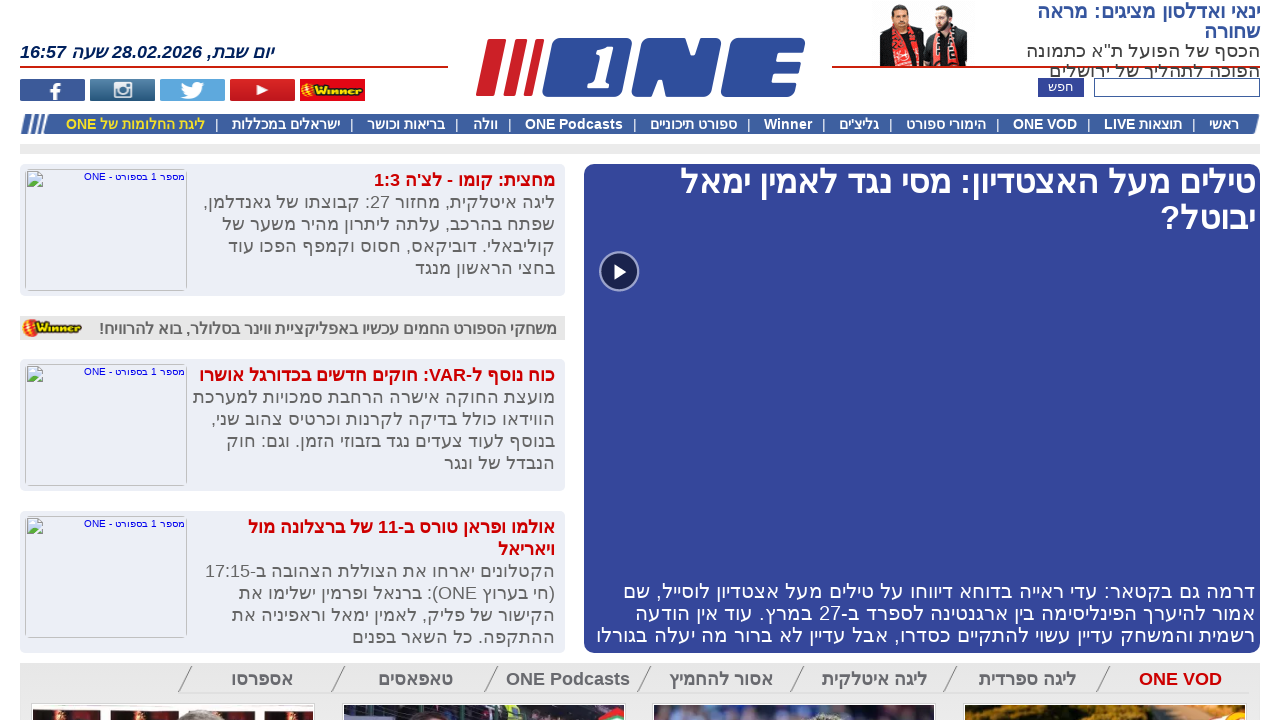